Tests a calculator form by extracting two numbers from the page, calculating their sum, selecting the result from a dropdown, and submitting the form

Starting URL: http://suninjuly.github.io/selects1.html

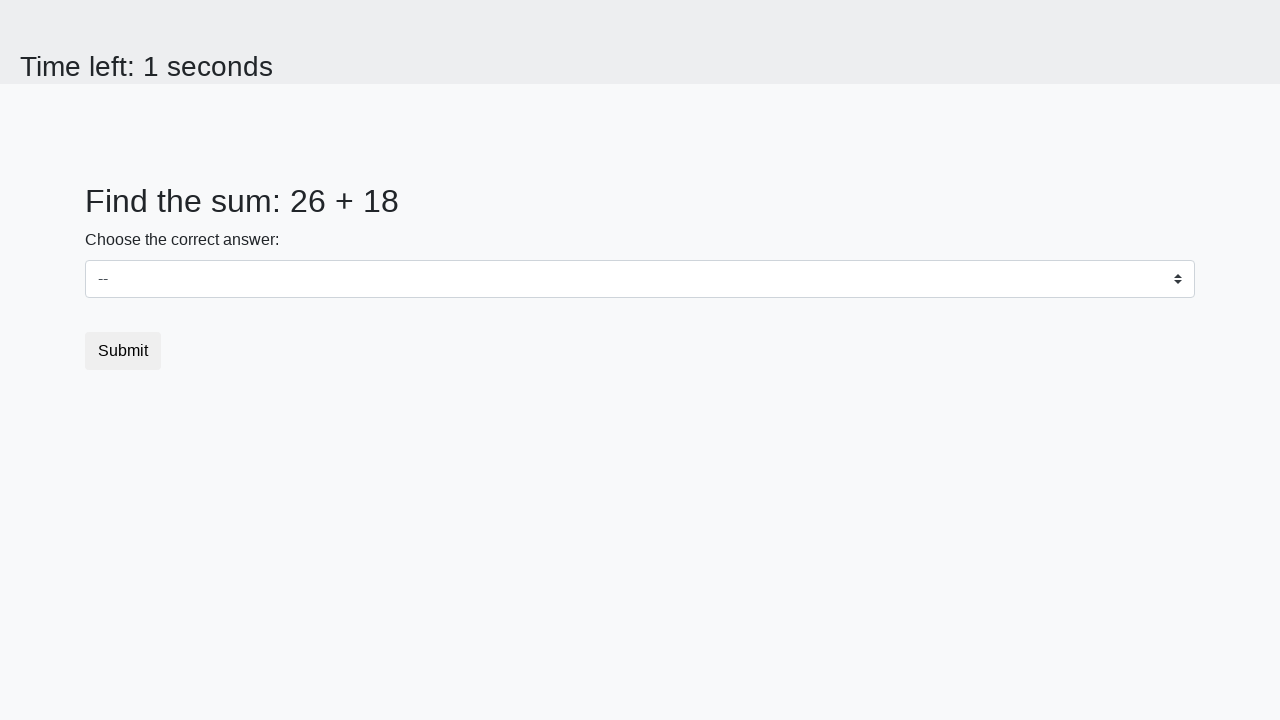

Extracted first number from span#num1
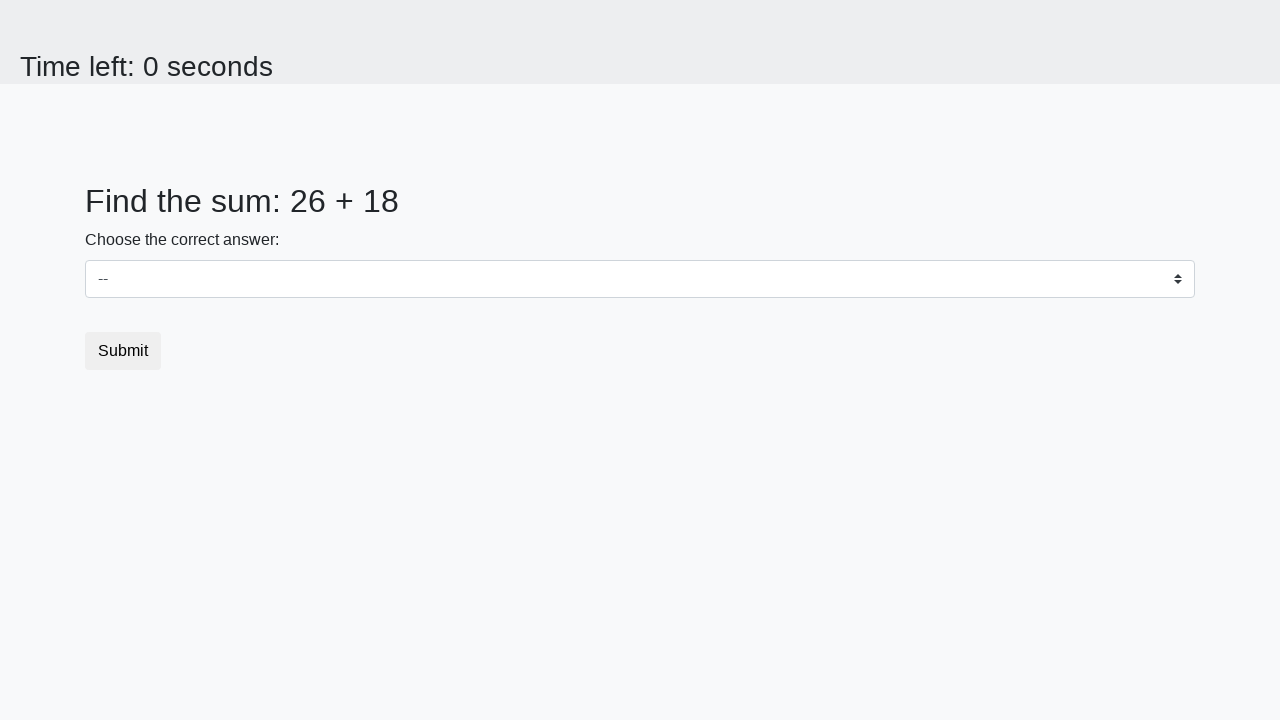

Extracted second number from span#num2
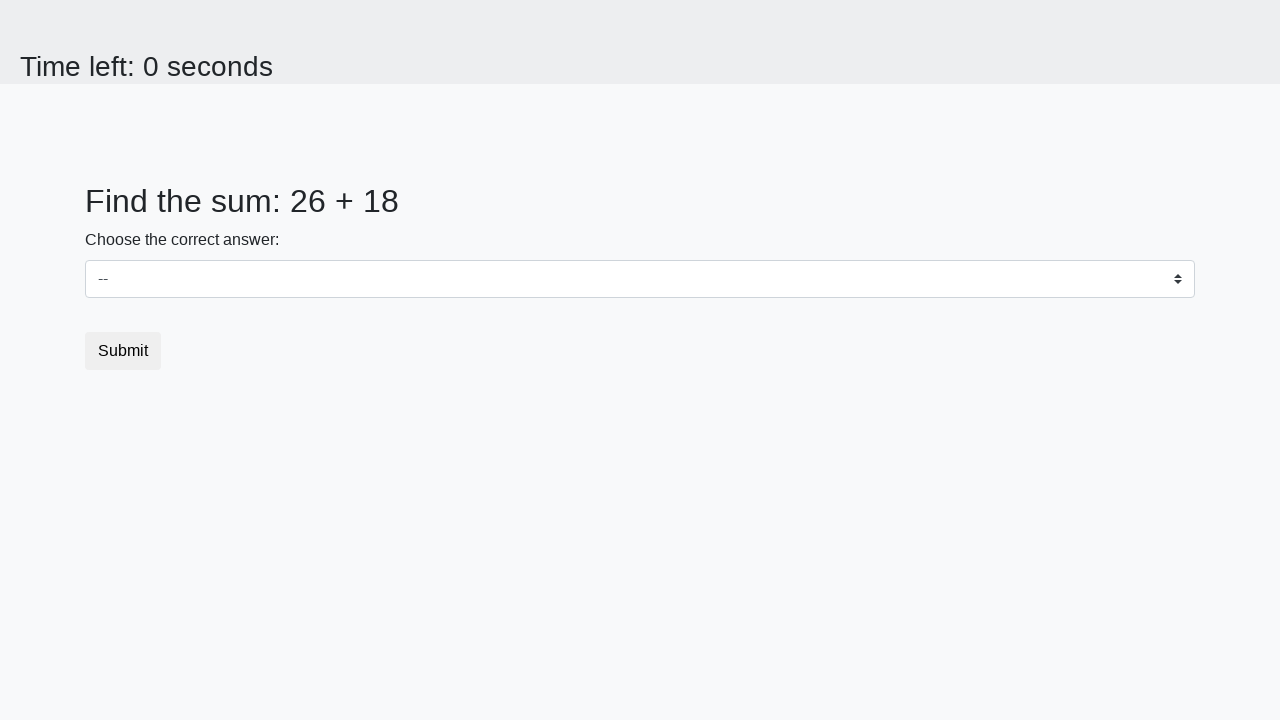

Calculated sum of 26 + 18 = 44
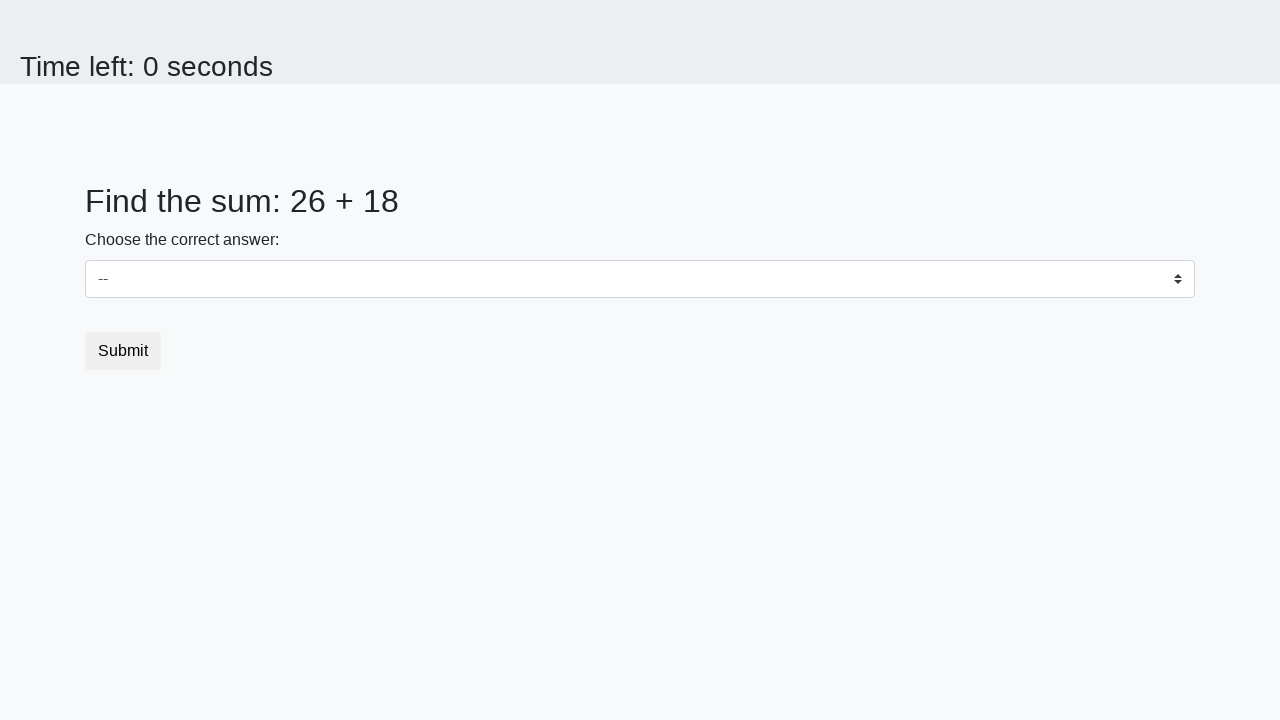

Selected calculated result '44' from dropdown on select
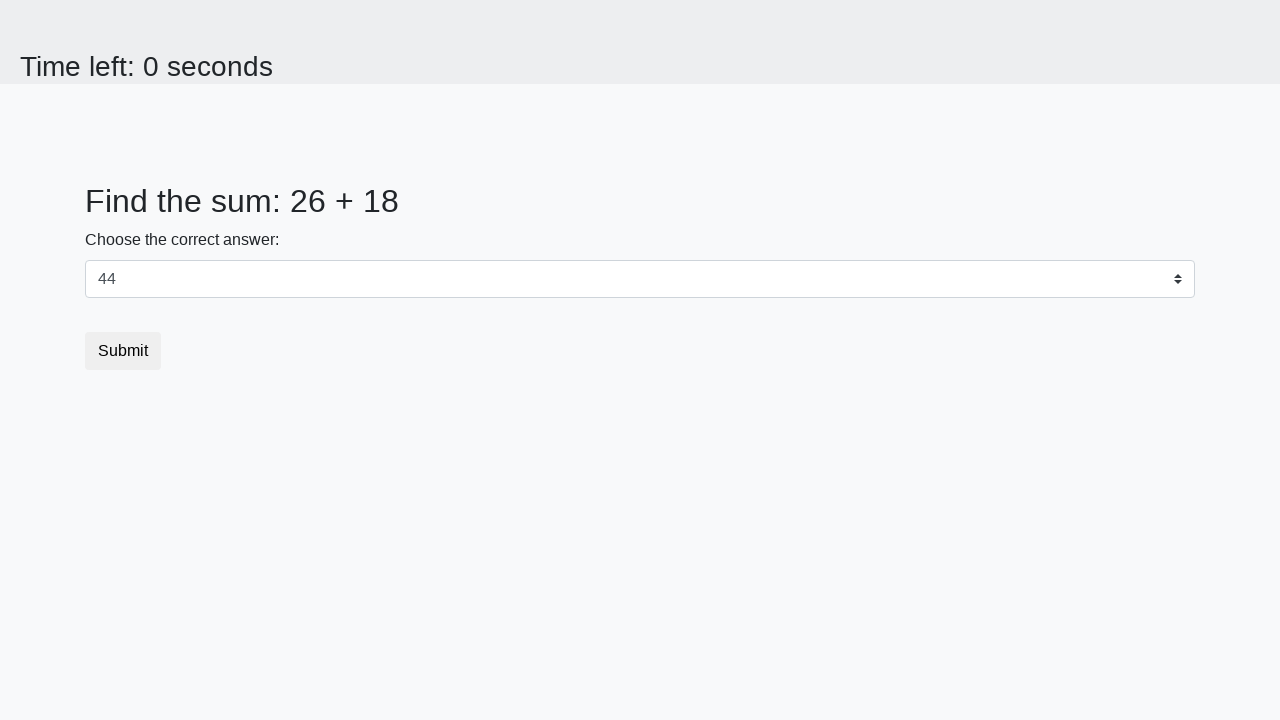

Located submit button
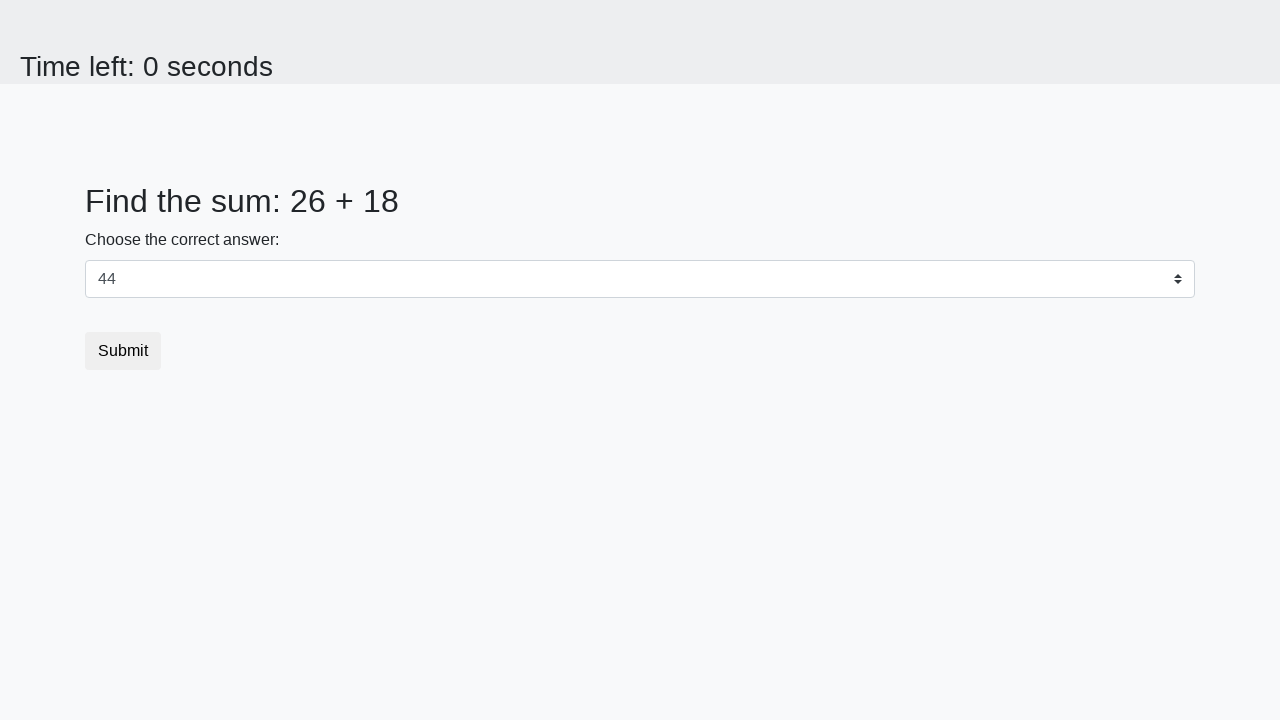

Scrolled submit button into view
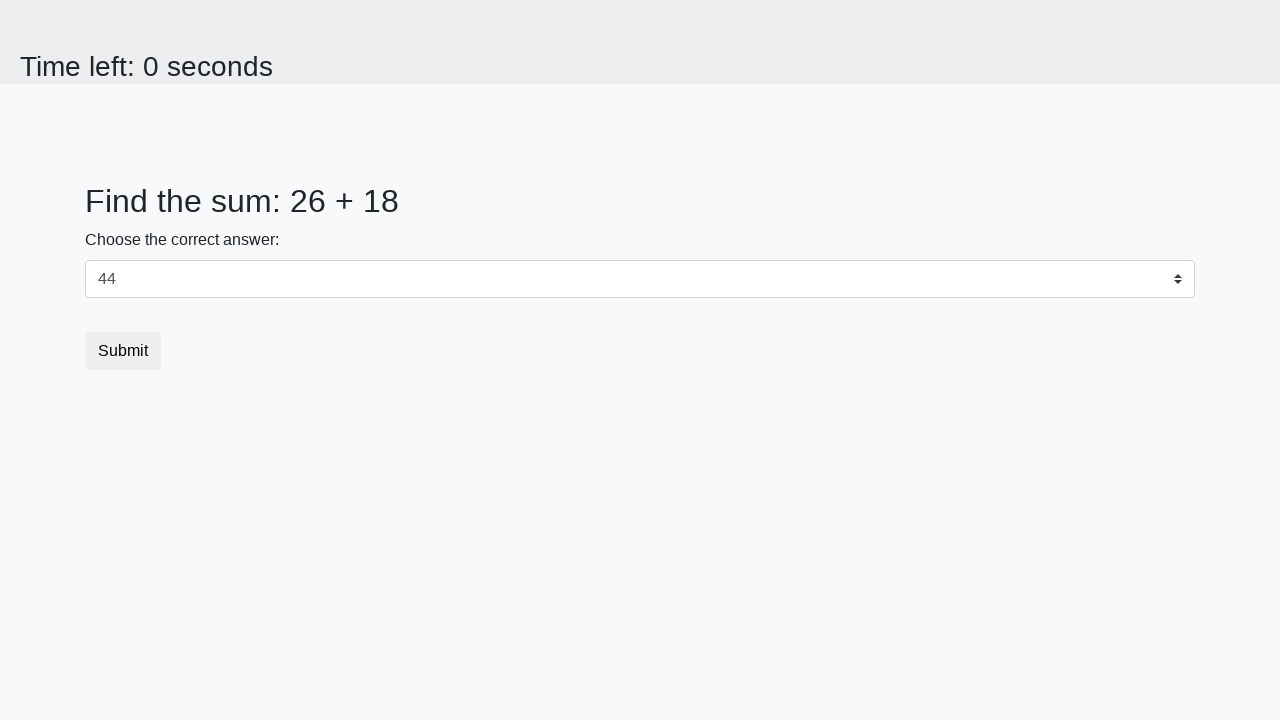

Clicked submit button to submit the form at (123, 351) on button.btn.btn-default
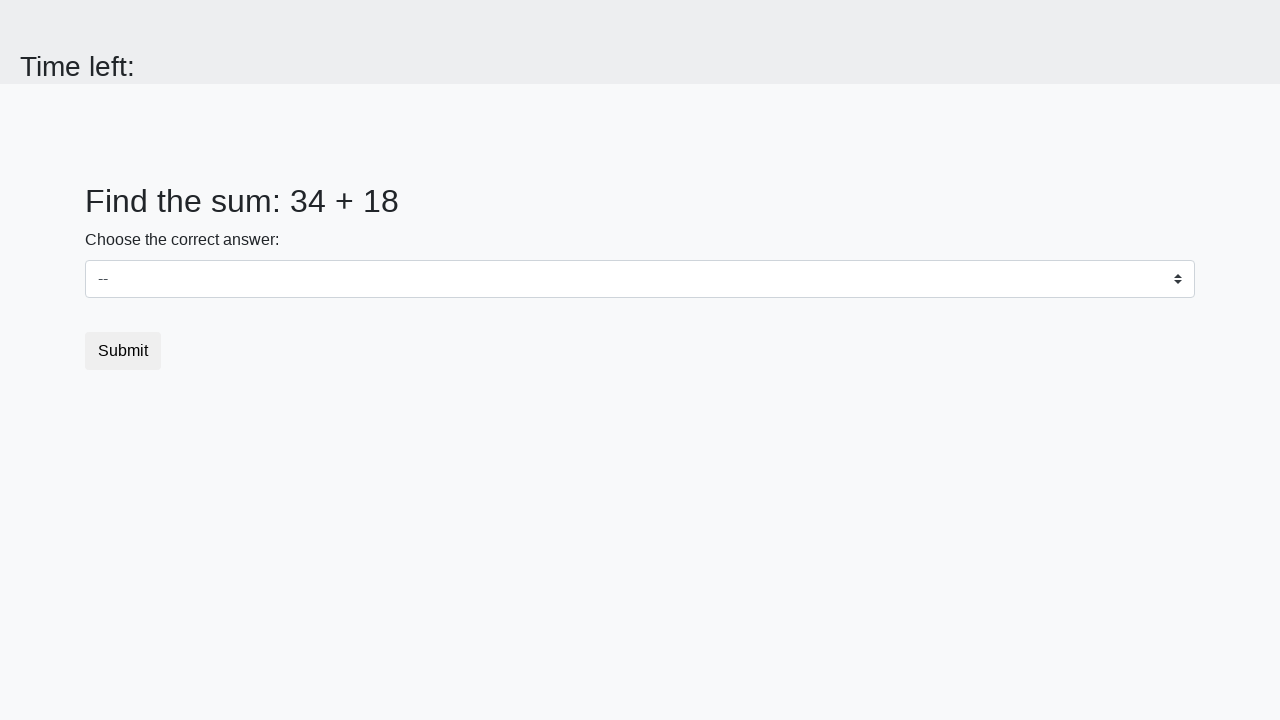

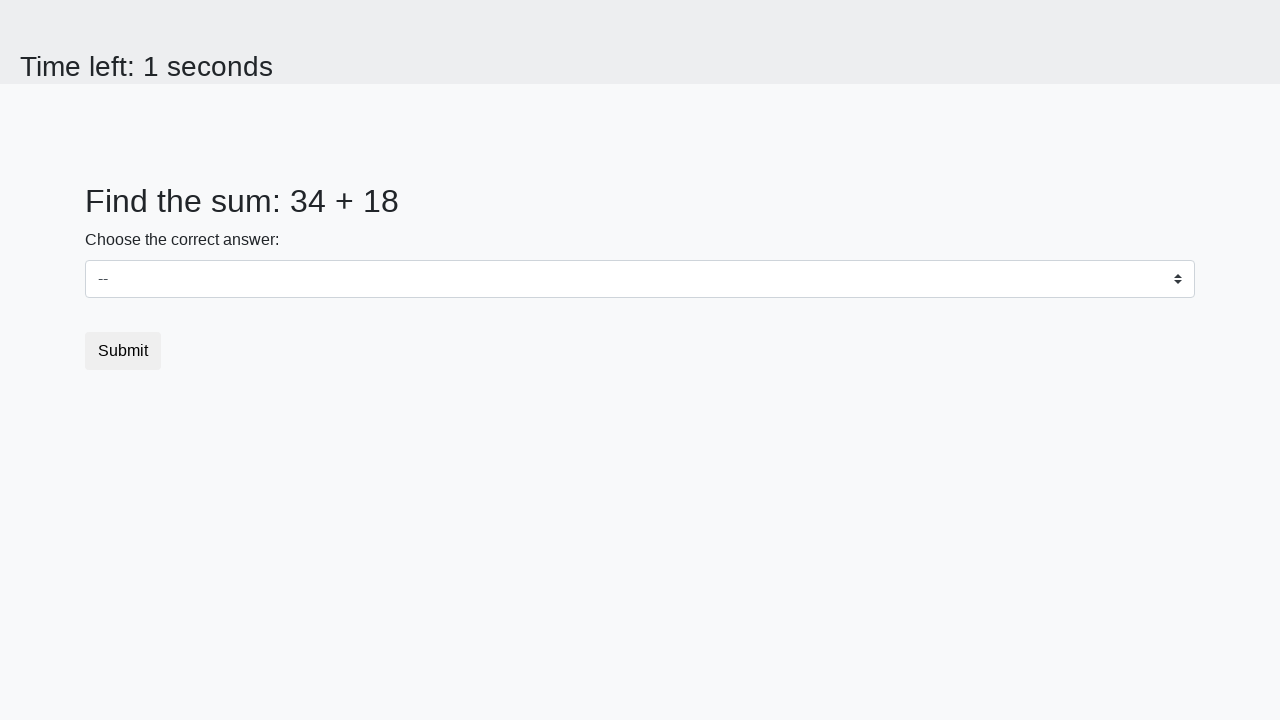